Clicks on the first item in a selectable list

Starting URL: https://demoqa.com/selectable/

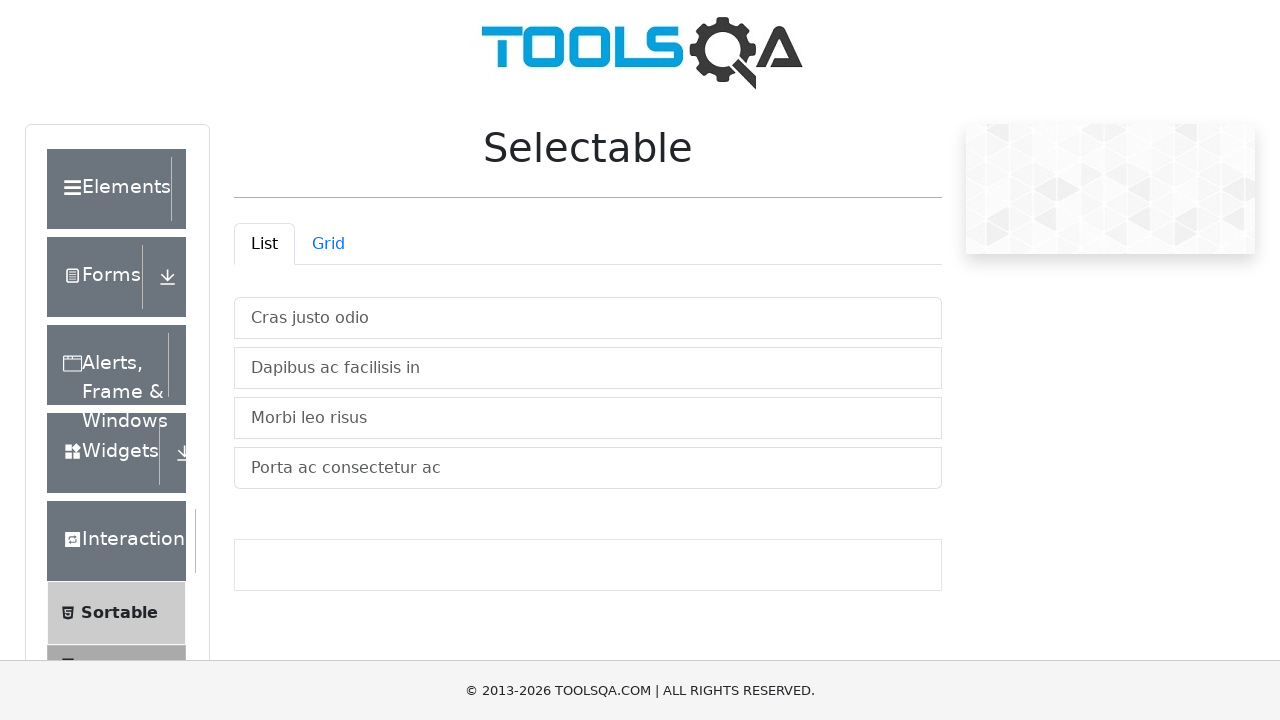

Navigated to selectable list page
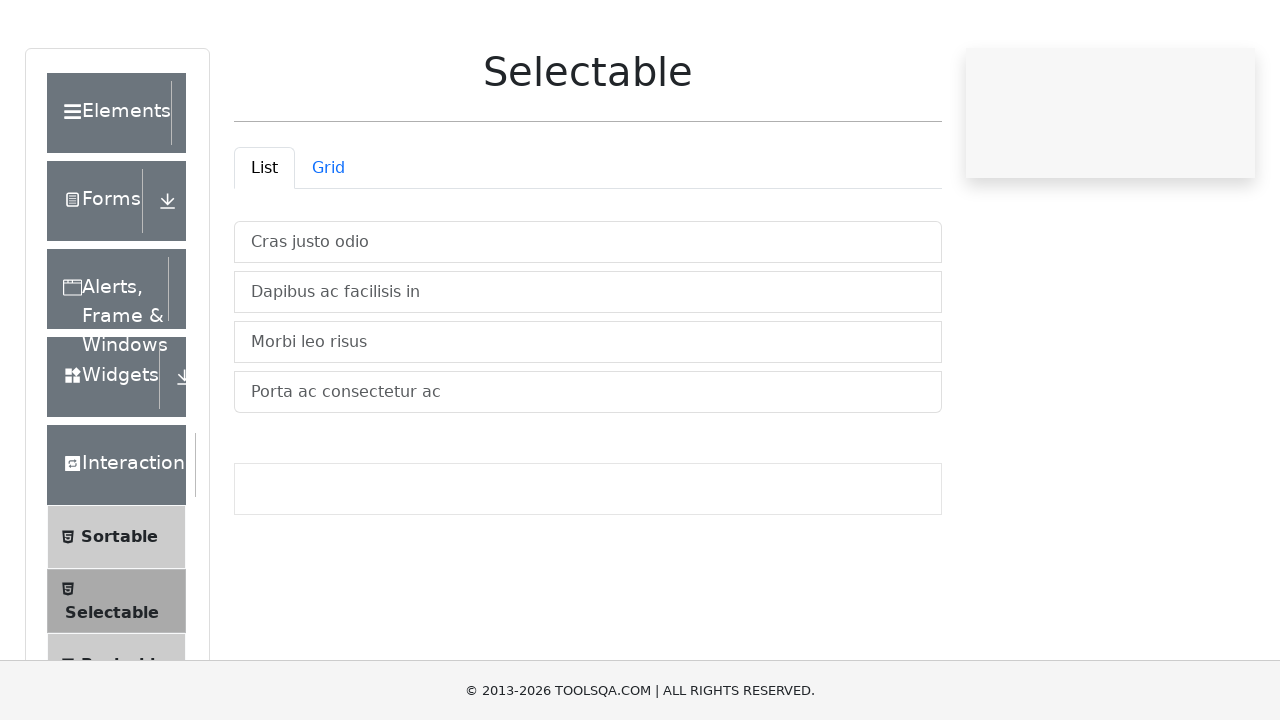

Clicked on the first item in the selectable list at (588, 318) on (//li[@class='mt-2 list-group-item list-group-item-action'])[1]
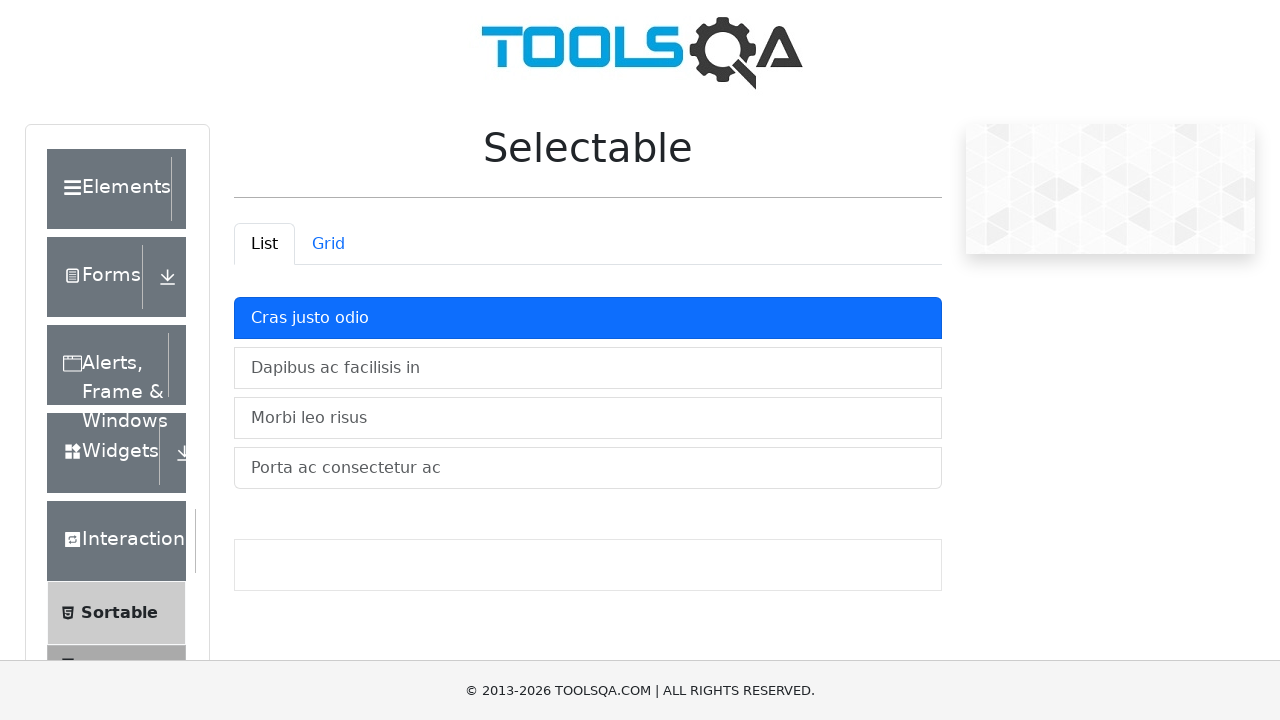

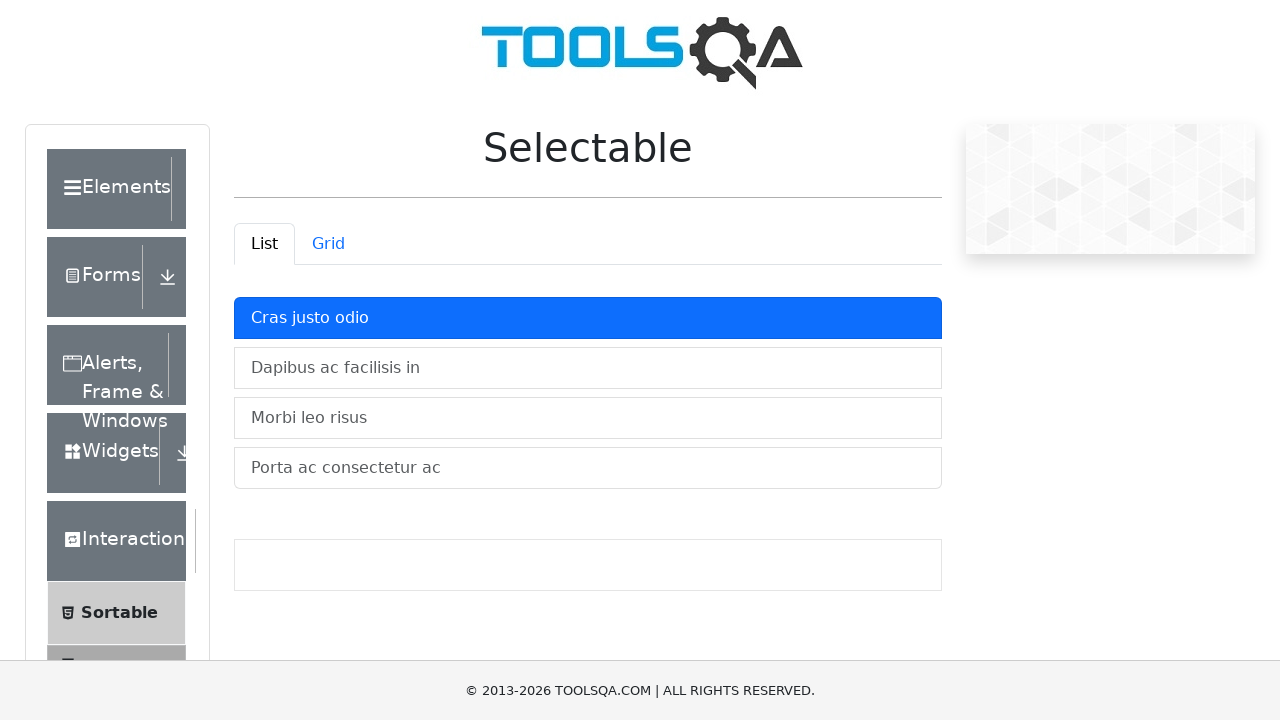